Tests drag and drop functionality by dragging an element from source to target location

Starting URL: https://jqueryui.com/droppable/

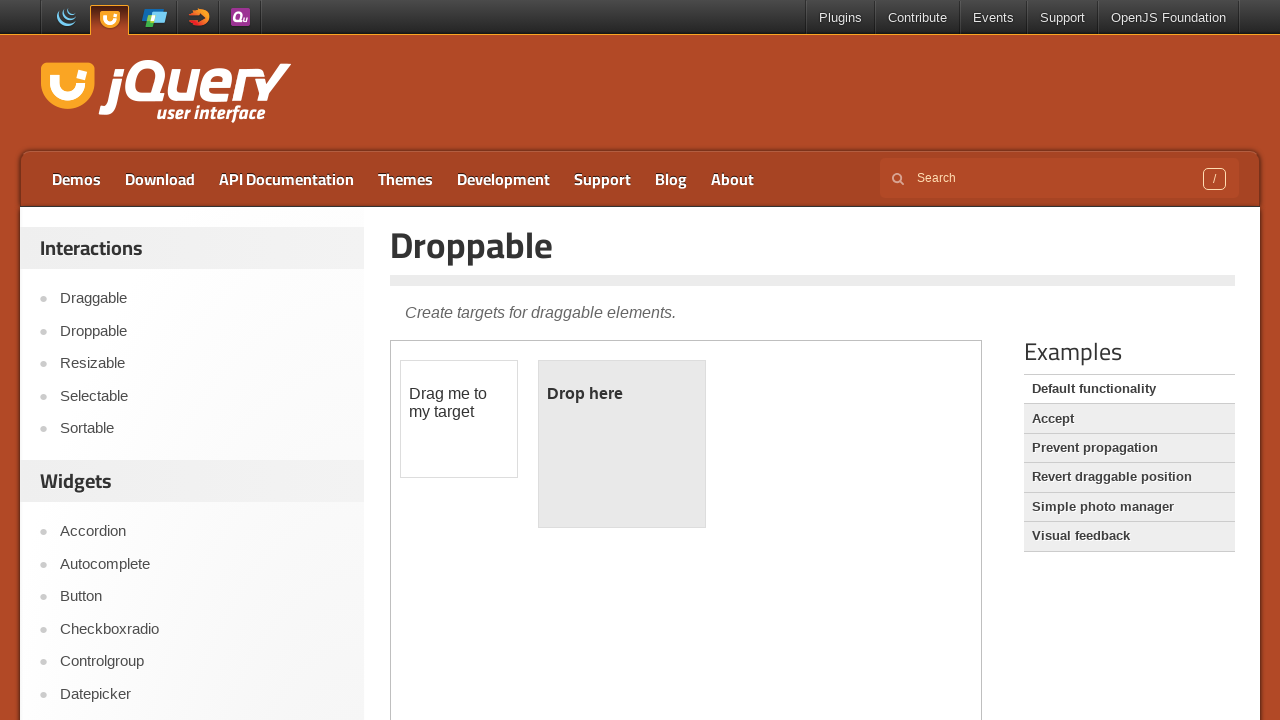

Located and switched to first iframe containing droppable demo
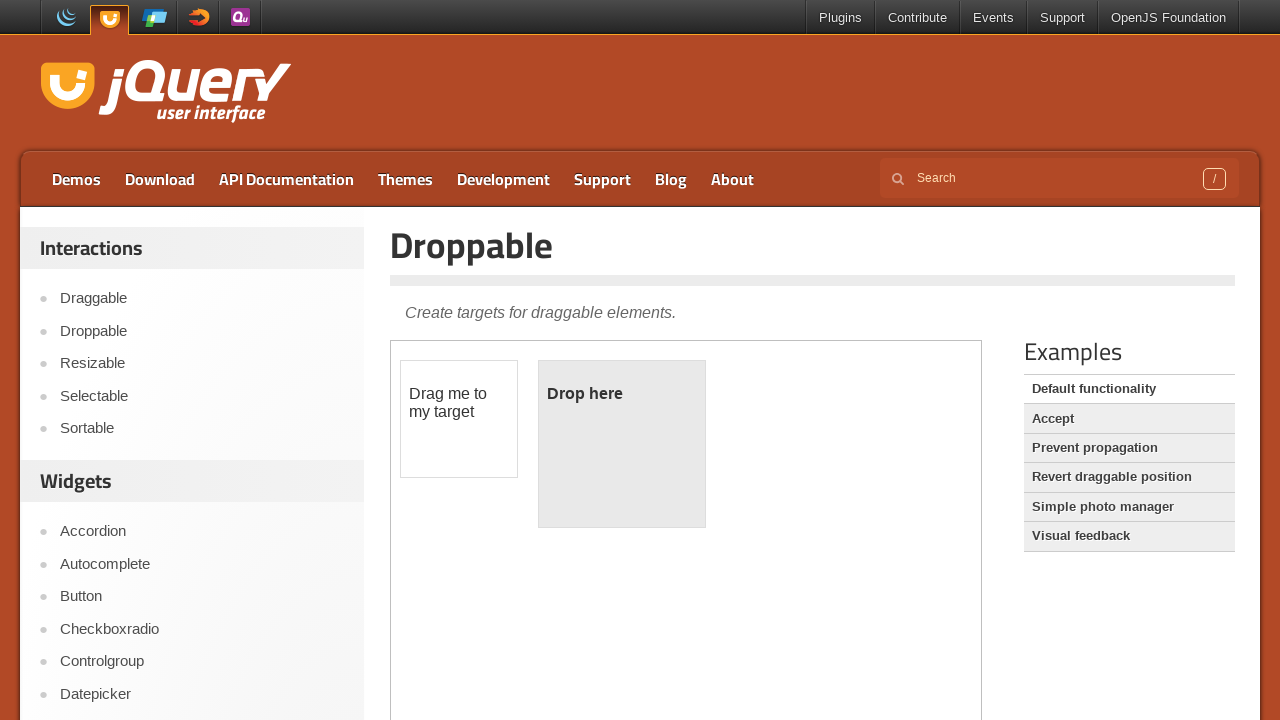

Located source draggable element with id 'draggable'
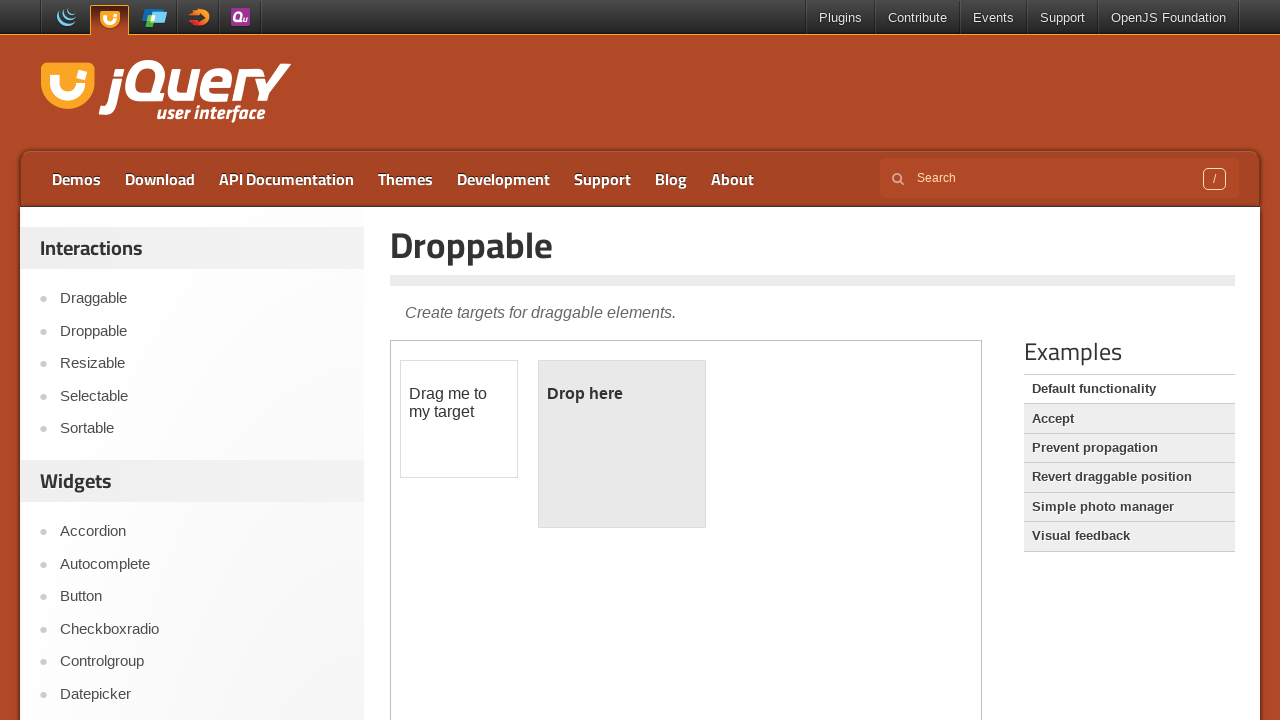

Located target droppable element with id 'droppable'
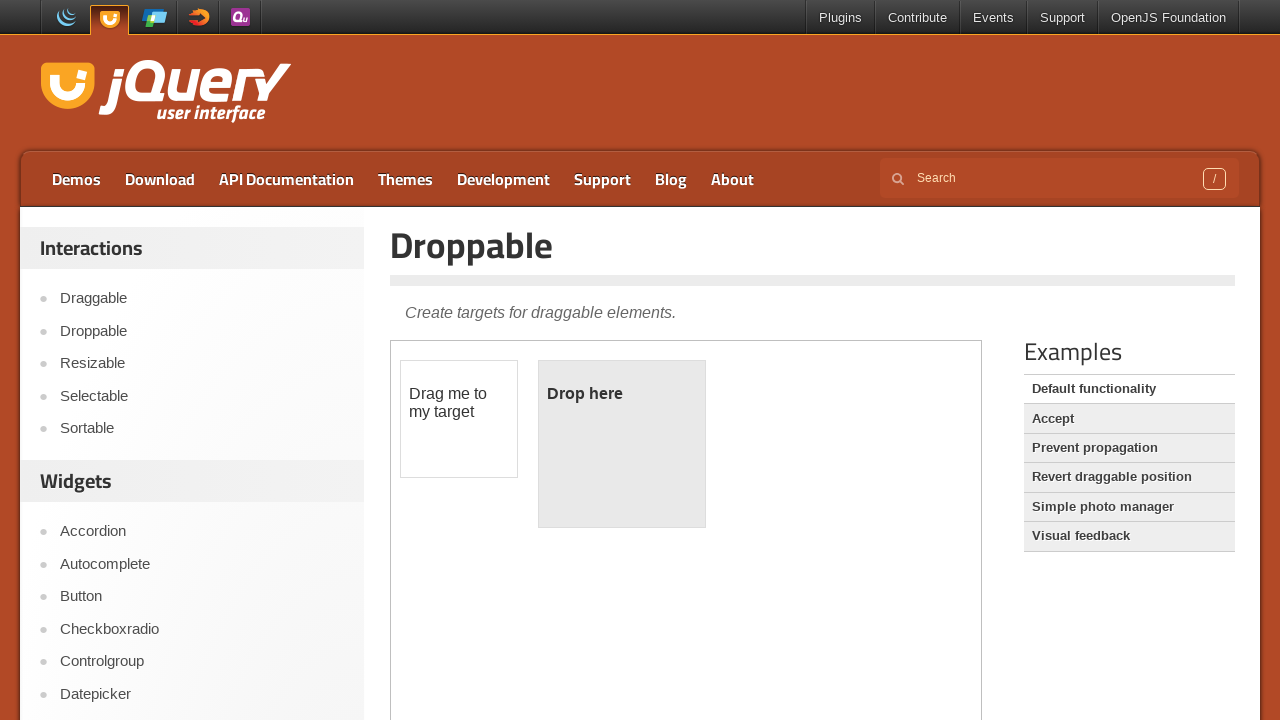

Dragged source element to target location at (622, 444)
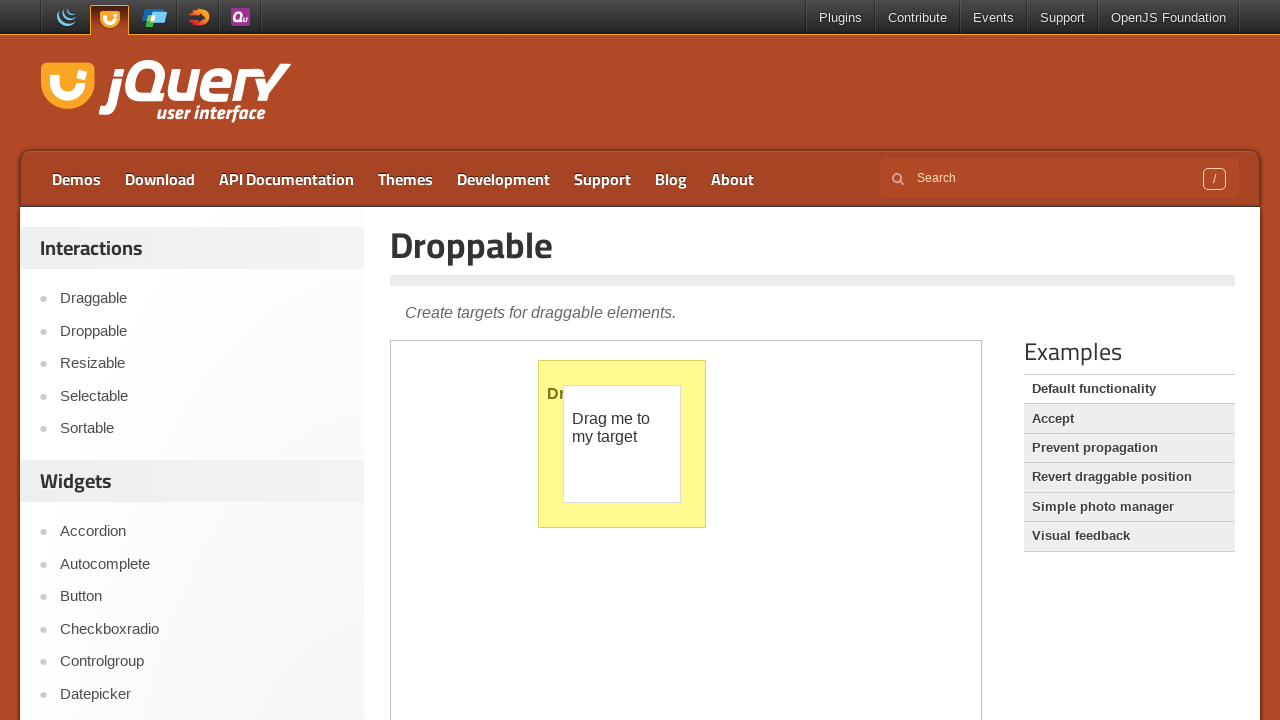

Verified drop was successful - 'Dropped!' message found in target element
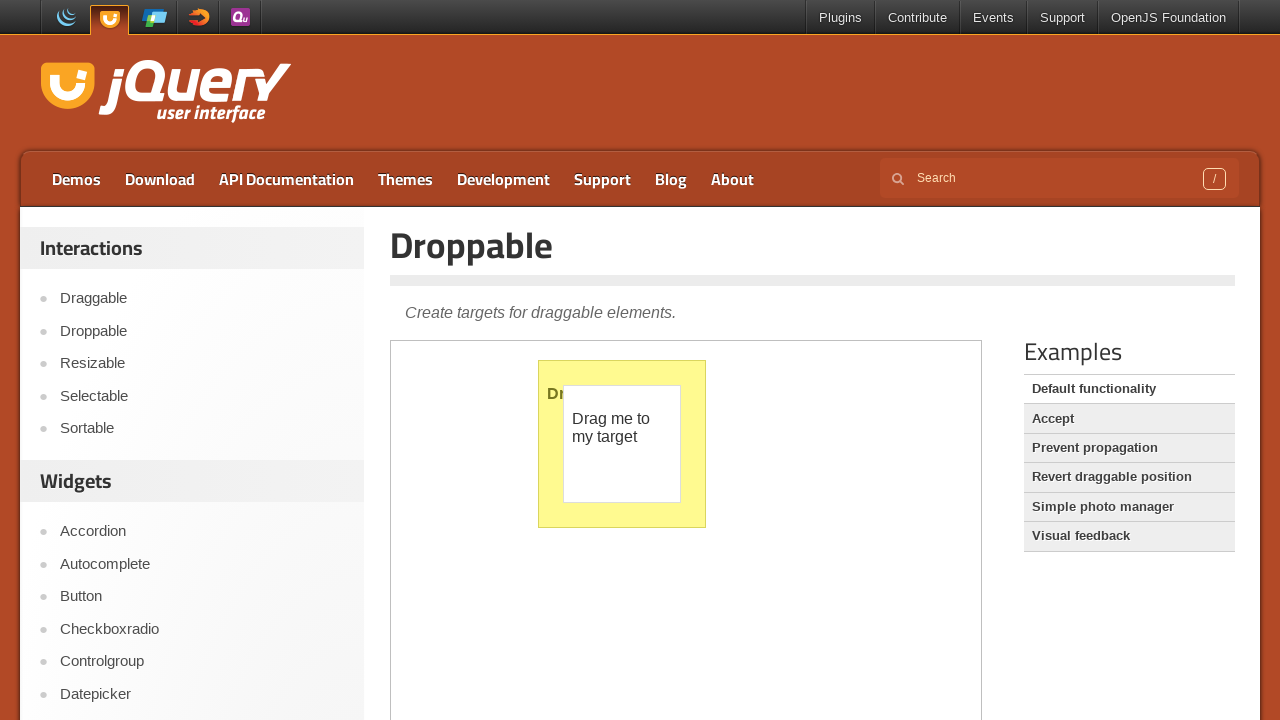

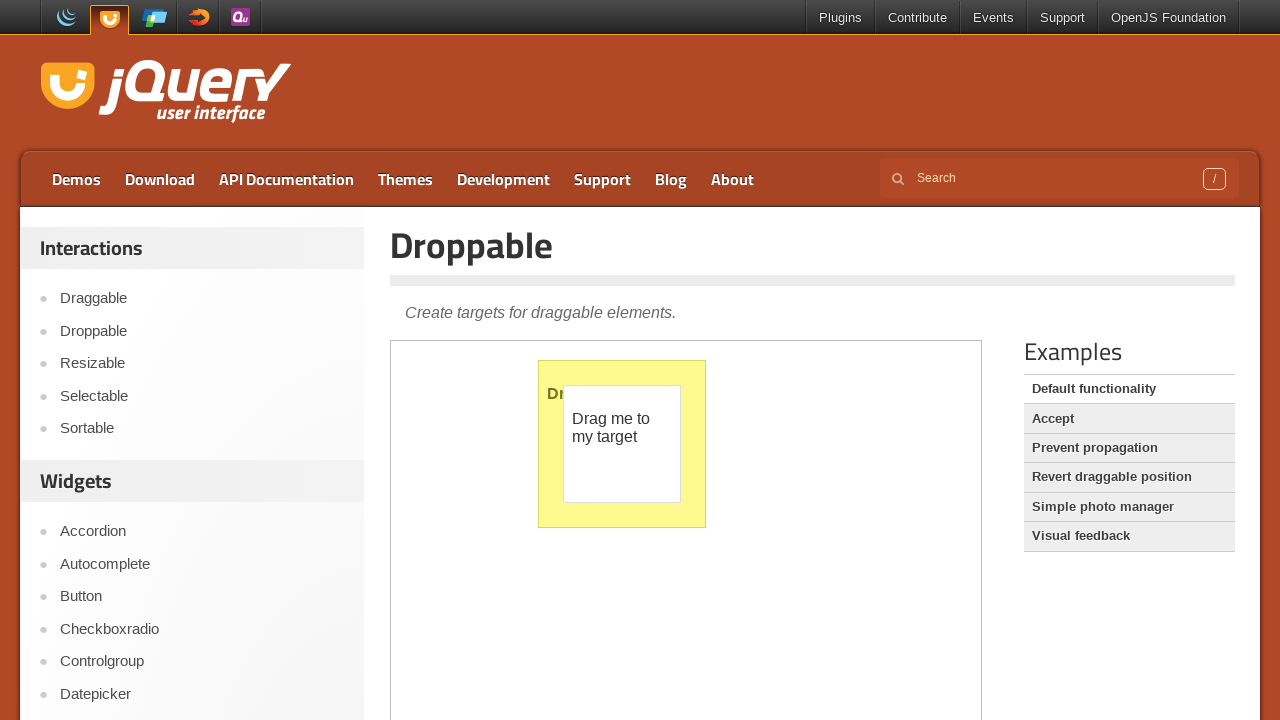